Tests right-click functionality on a button element using context click action

Starting URL: https://demoqa.com/buttons

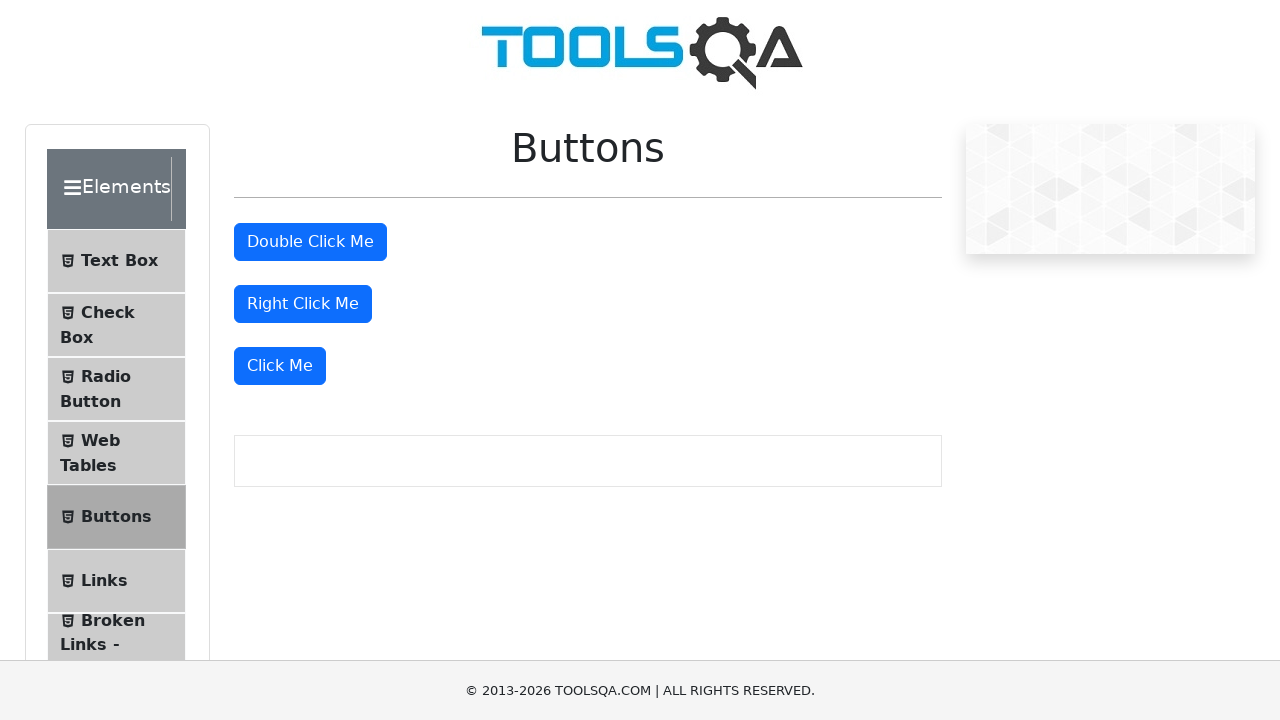

Located the 'Right Click Me' button element
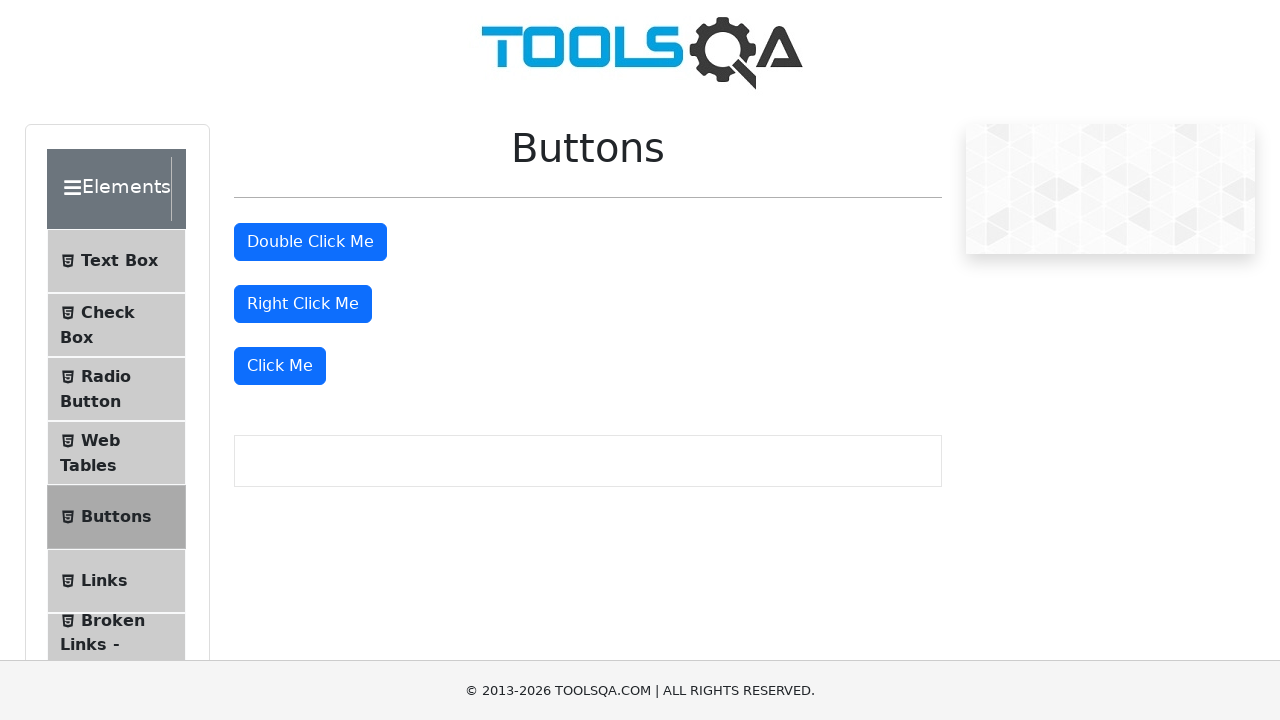

Performed right-click (context click) on the button at (303, 304) on xpath=//button[text() = 'Right Click Me']
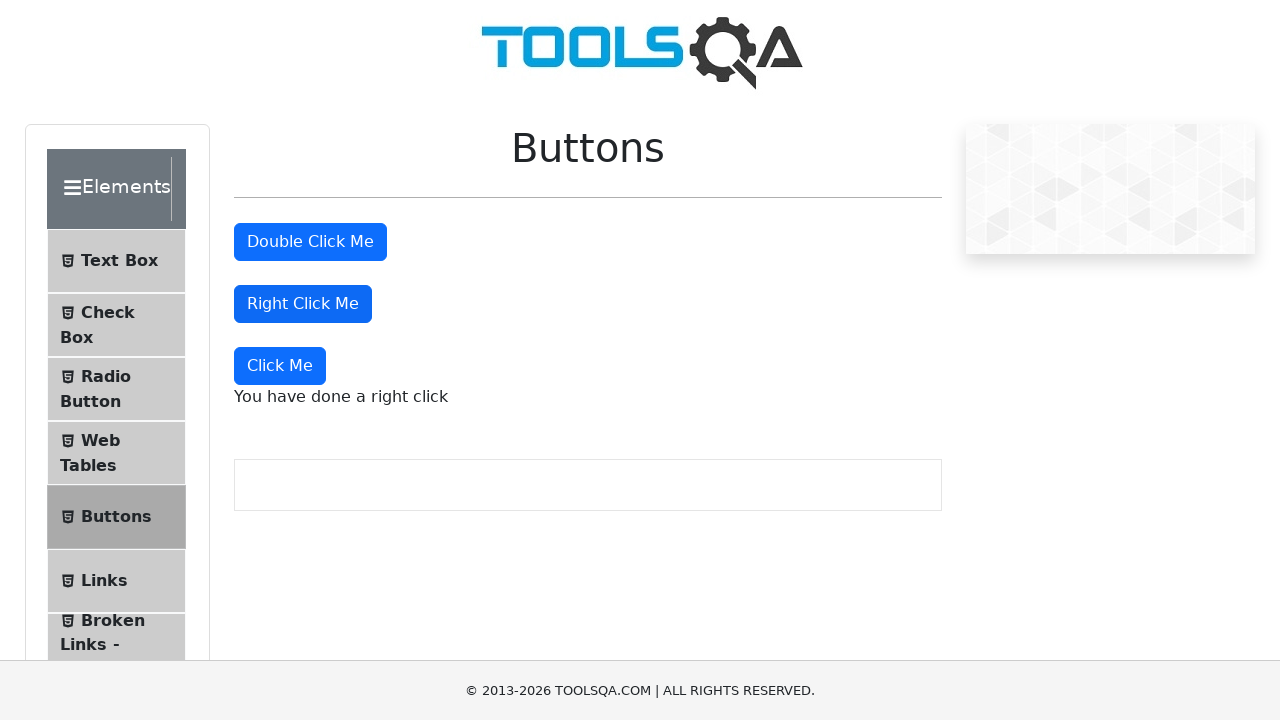

Right-click message appeared on the page
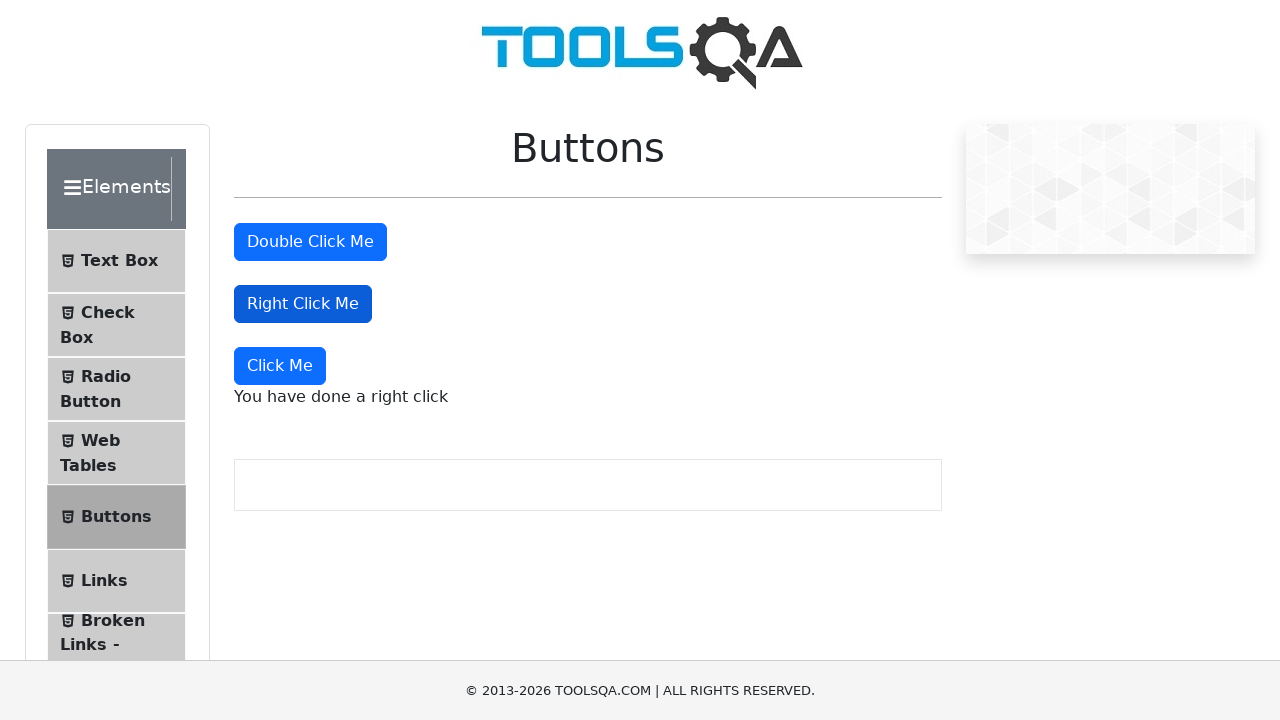

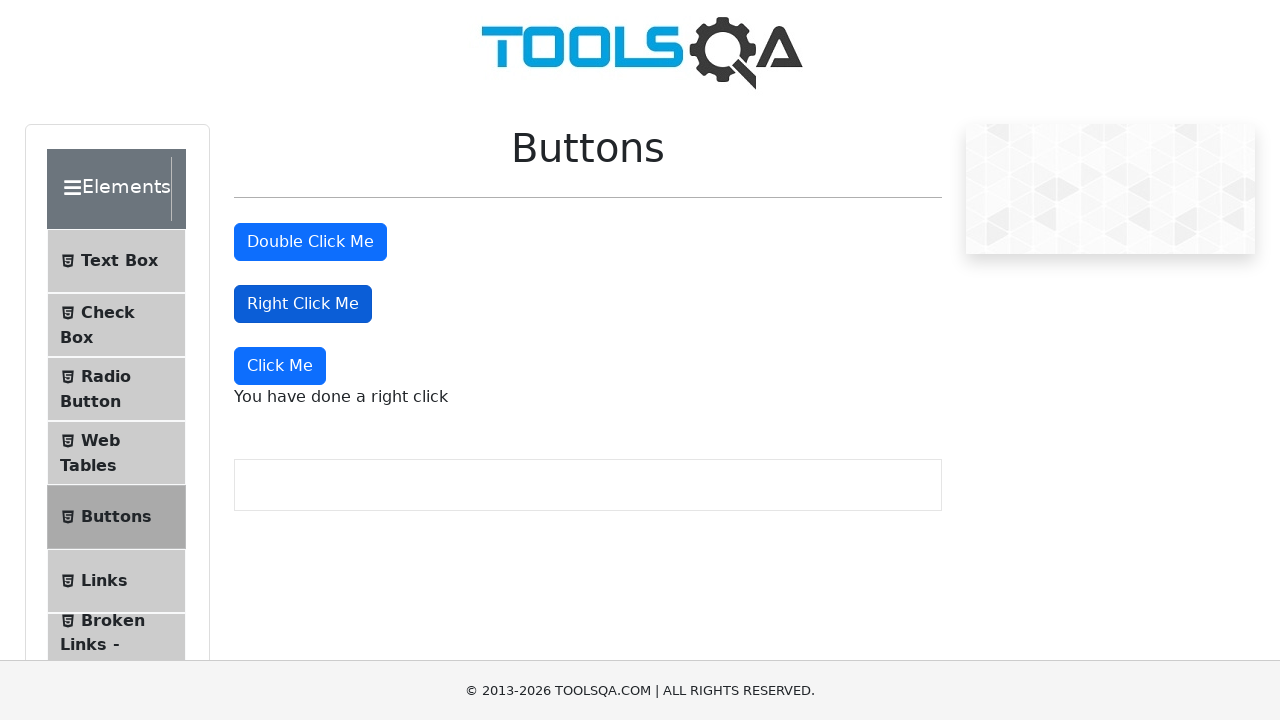